Automates a math exercise form by reading a value from the page, calculating a mathematical function (log of absolute value of 12*sin(x)), entering the result, selecting checkbox and radio button options, and submitting the form.

Starting URL: http://suninjuly.github.io/math.html

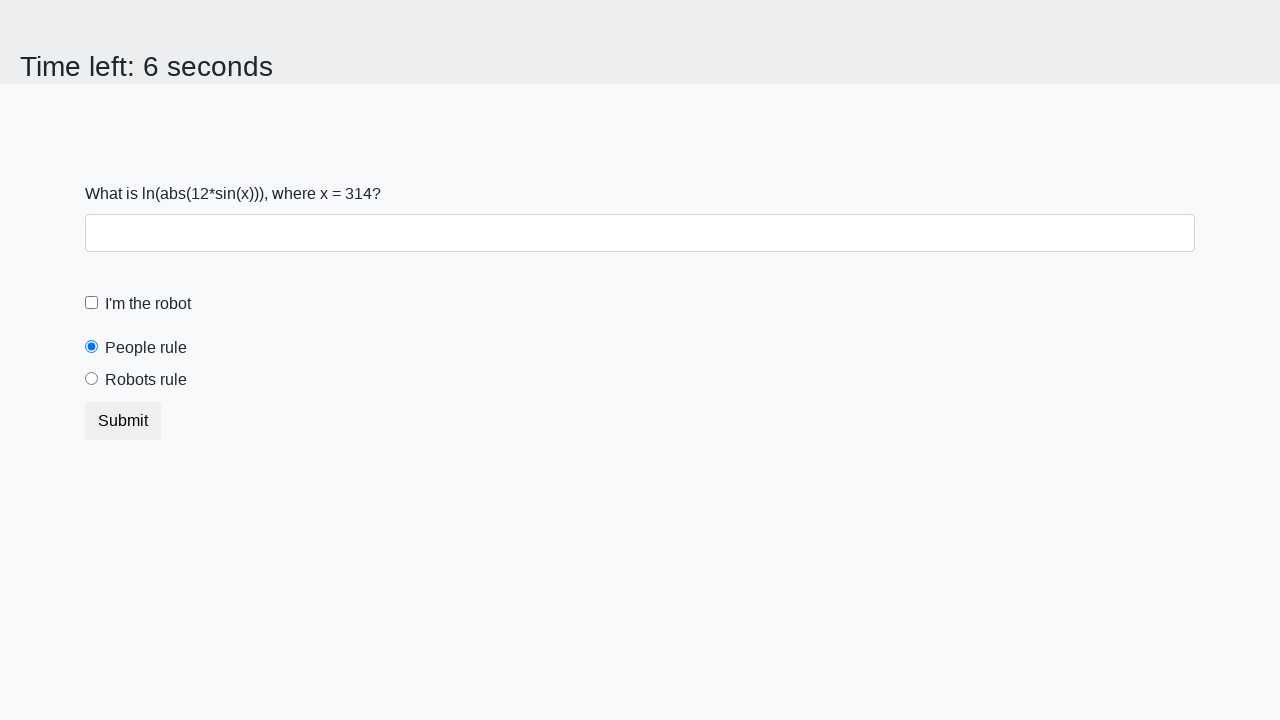

Read x value from input_value element
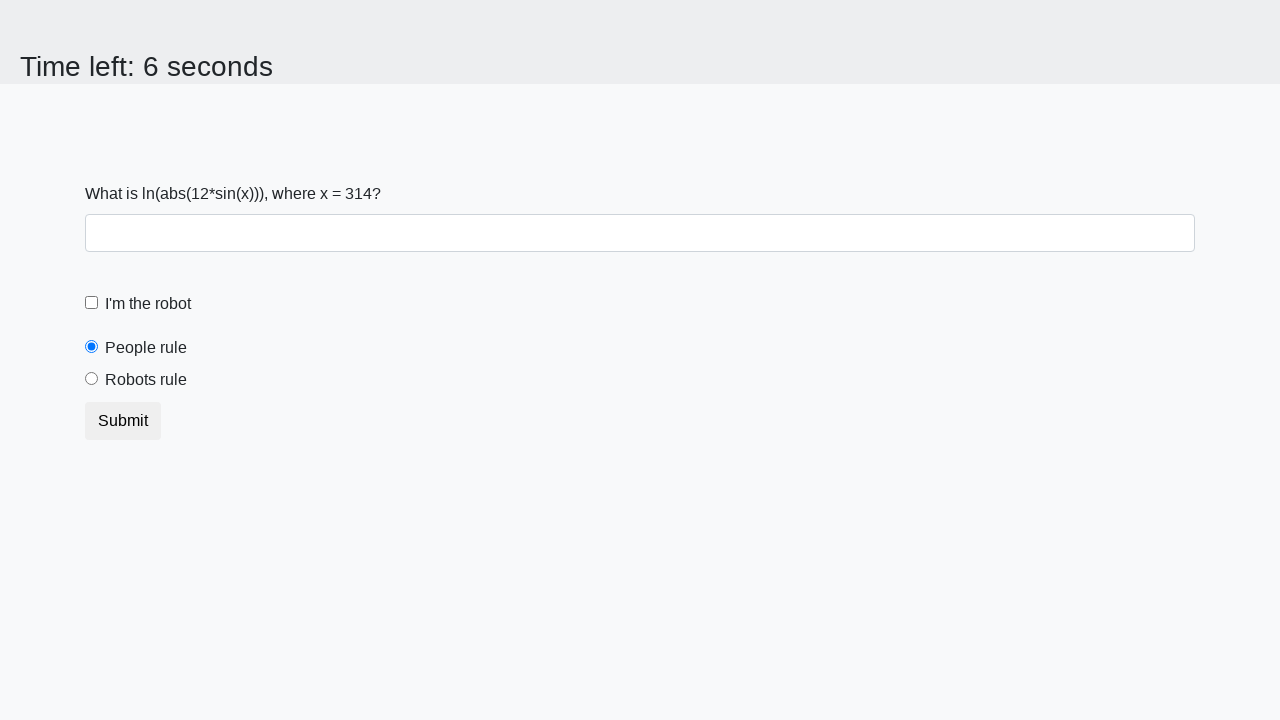

Calculated log(|12*sin(314)|) = 0.6434919503087296
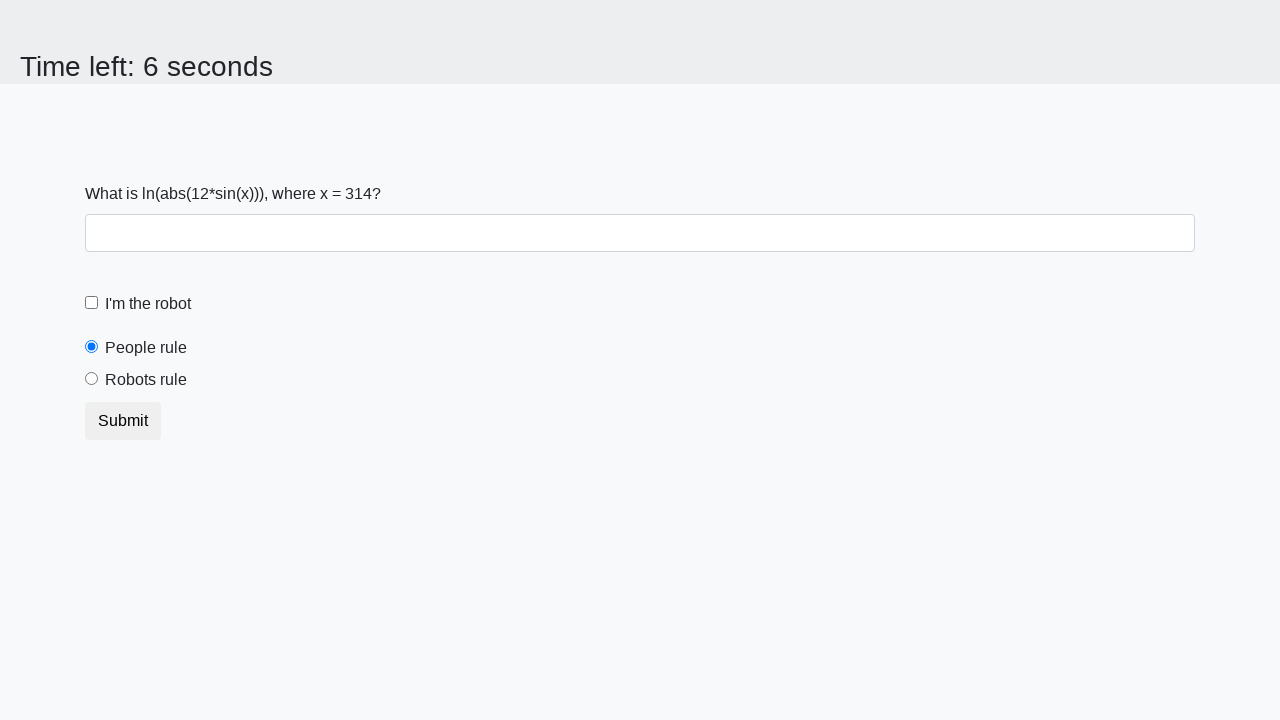

Filled answer field with calculated value: 0.6434919503087296 on #answer
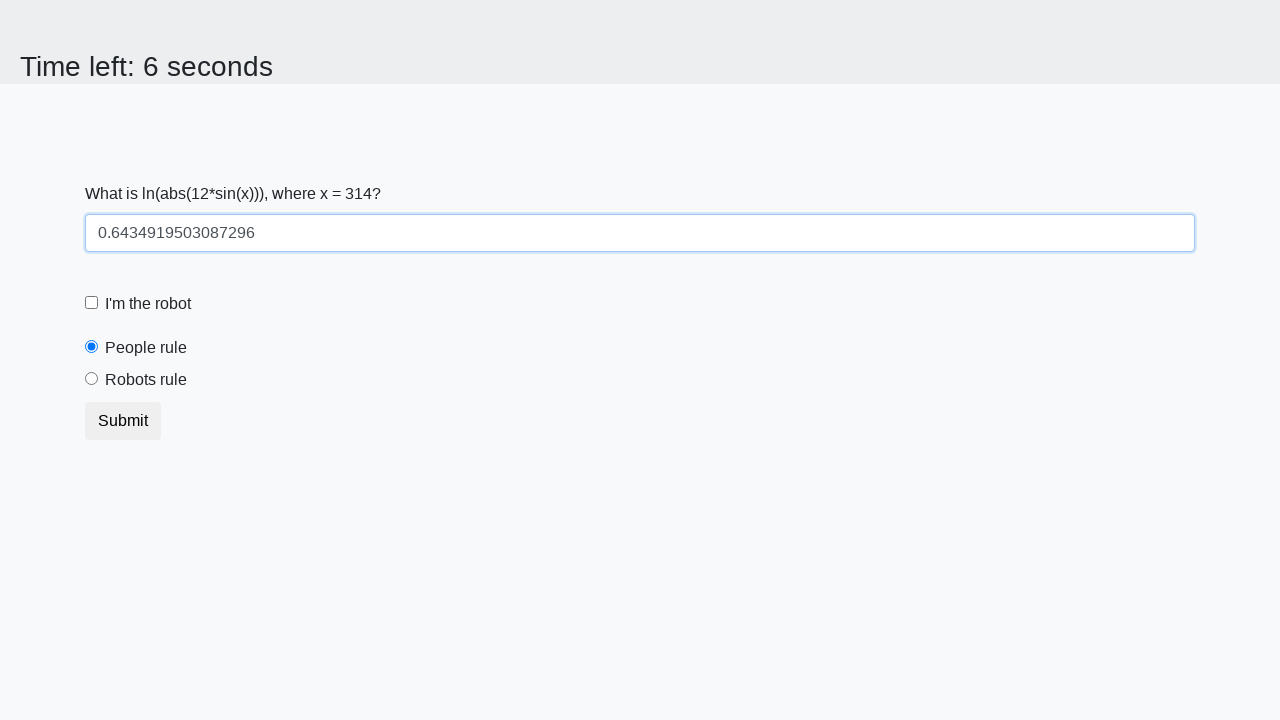

Clicked 'I'm the robot' checkbox at (148, 304) on label[for='robotCheckbox']
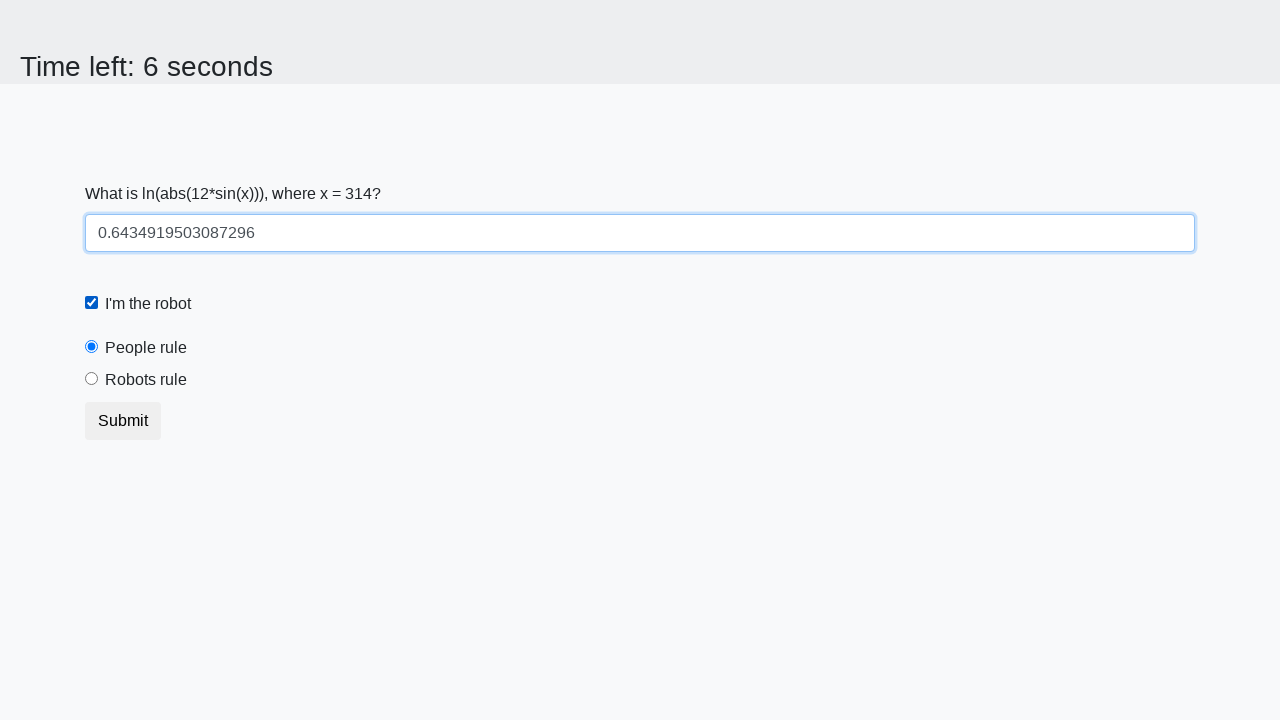

Selected 'Robots rule!' radio button at (146, 380) on label[for='robotsRule']
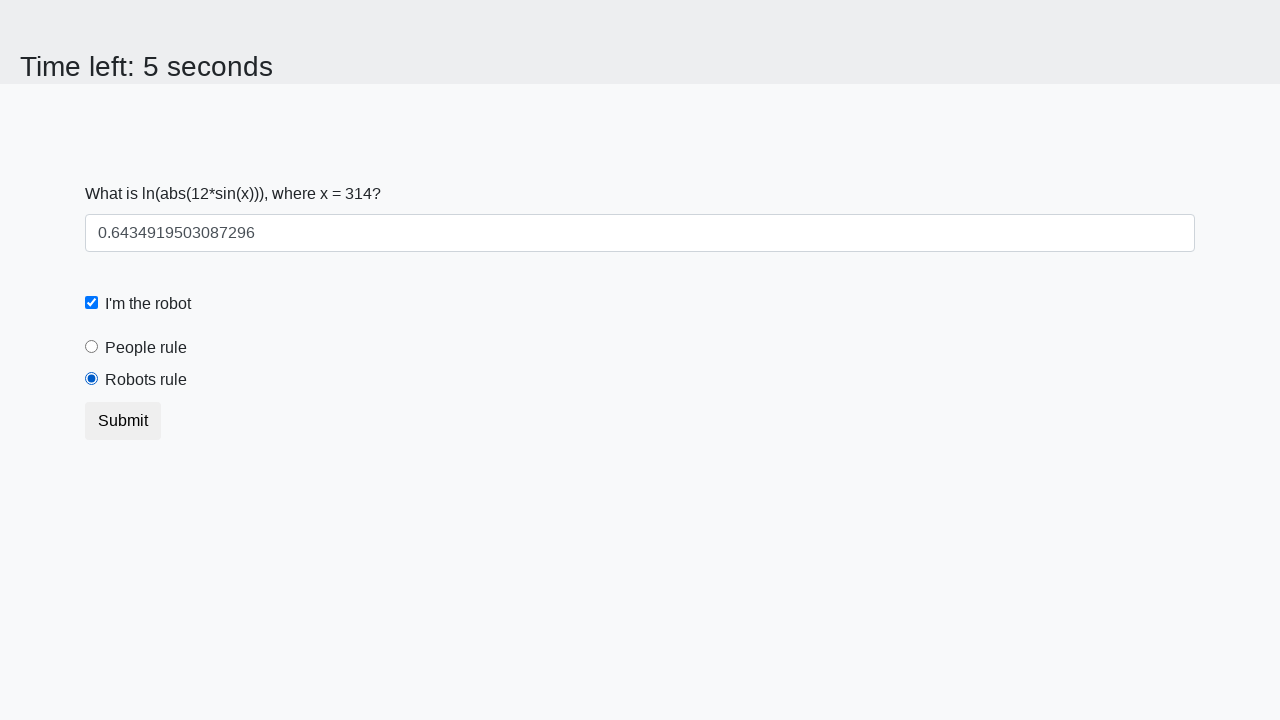

Clicked Submit button at (123, 421) on button[type='submit']
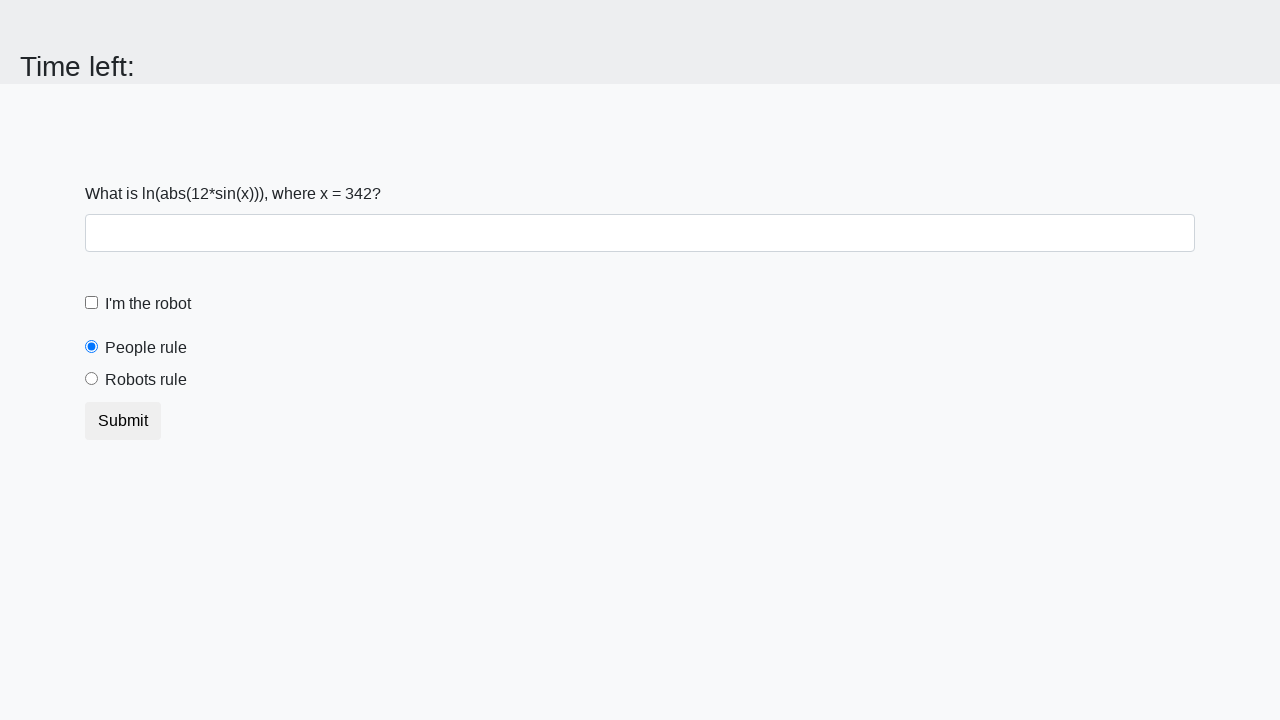

Waited 1000ms for page processing
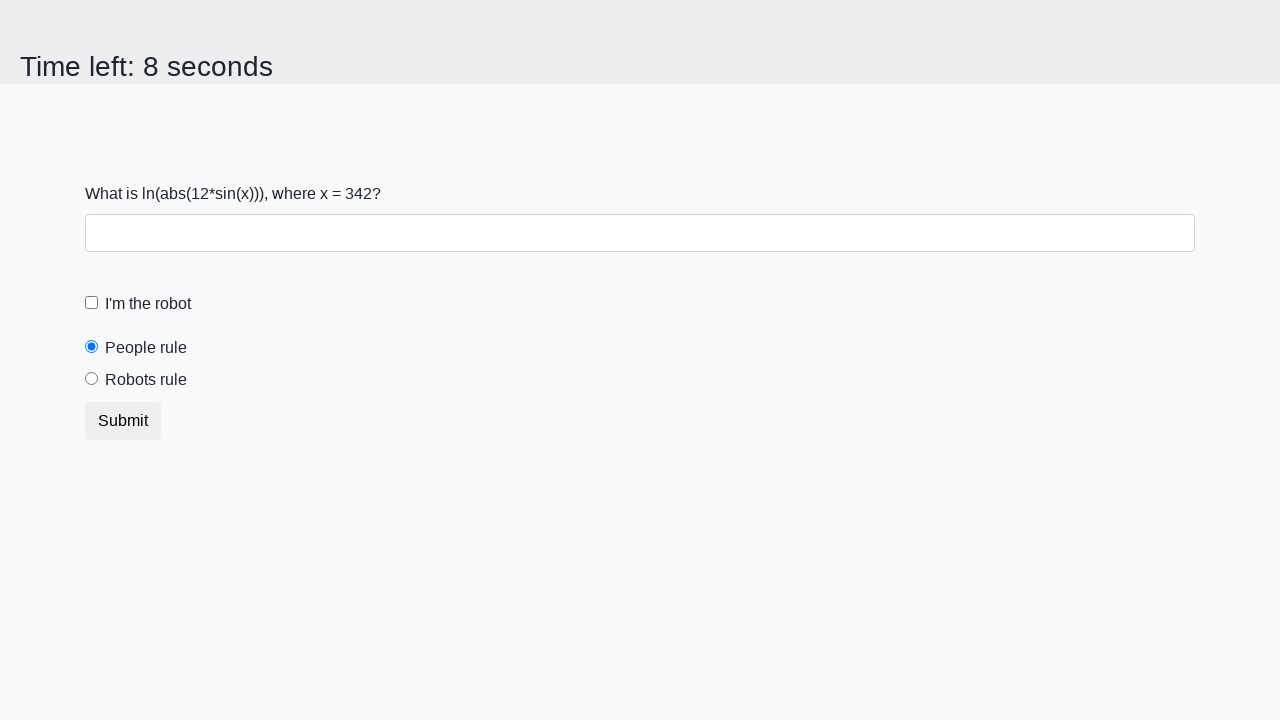

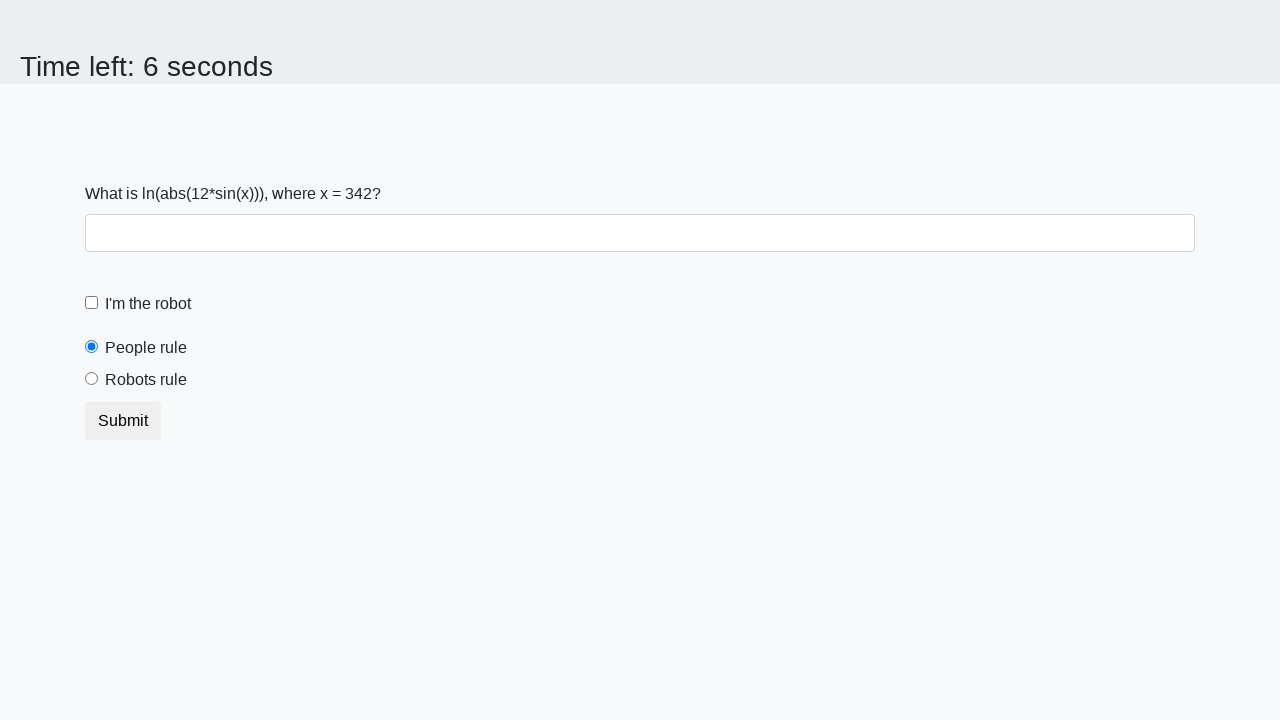